Tests window popup handling by clicking a button that opens a new window, switching to the new window, filling a form field with a first name, and then closing the popup window.

Starting URL: https://www.hyrtutorials.com/p/window-handles-practice.html

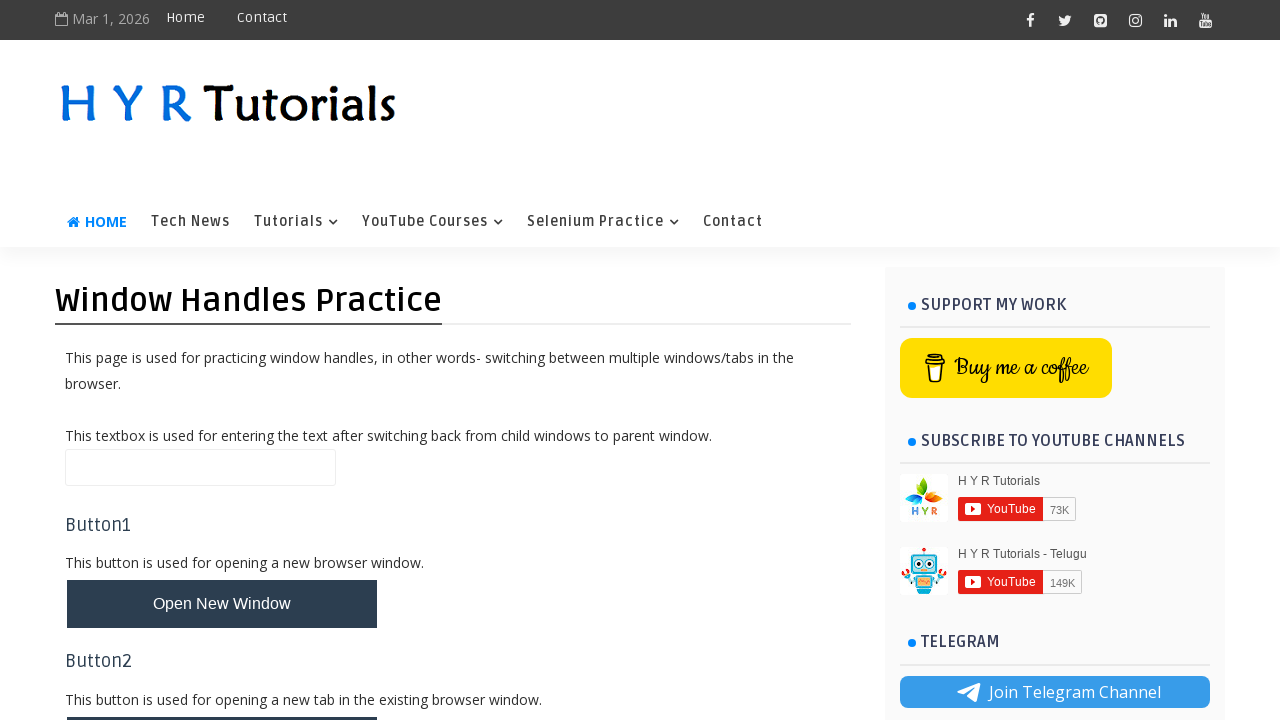

Clicked 'Open New Window' button at (222, 604) on button#newWindowBtn
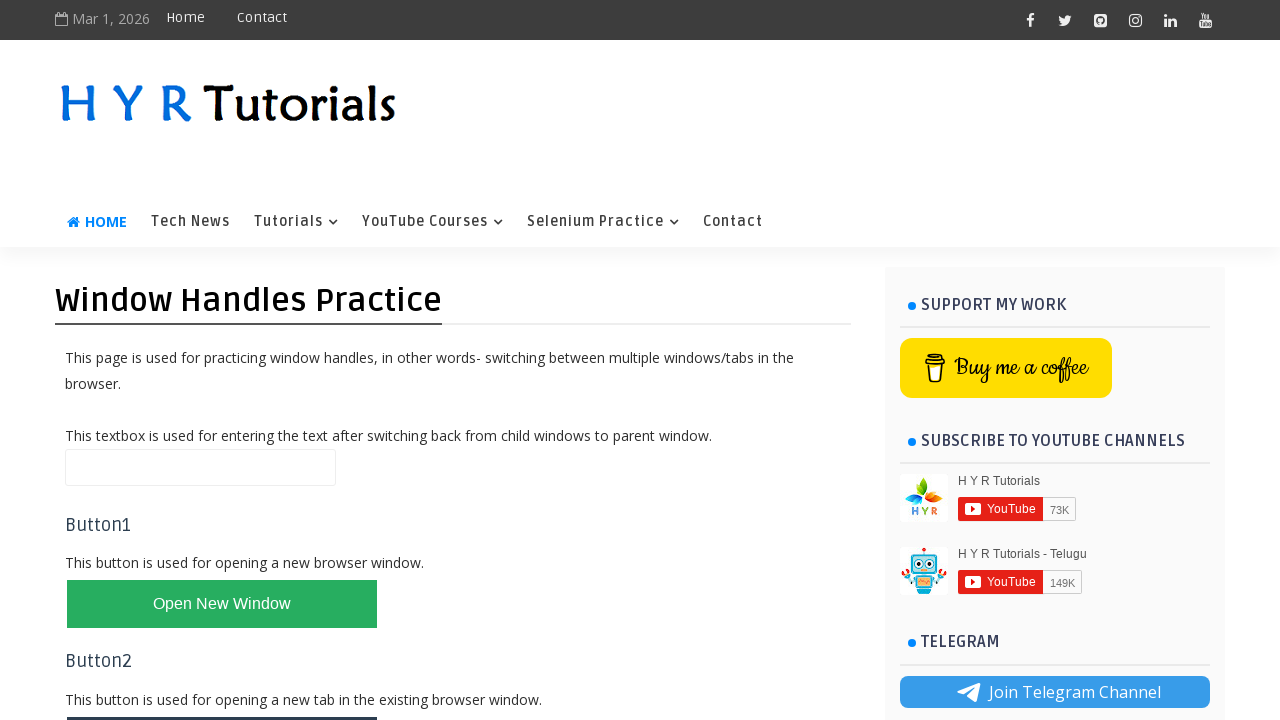

Captured new window/popup
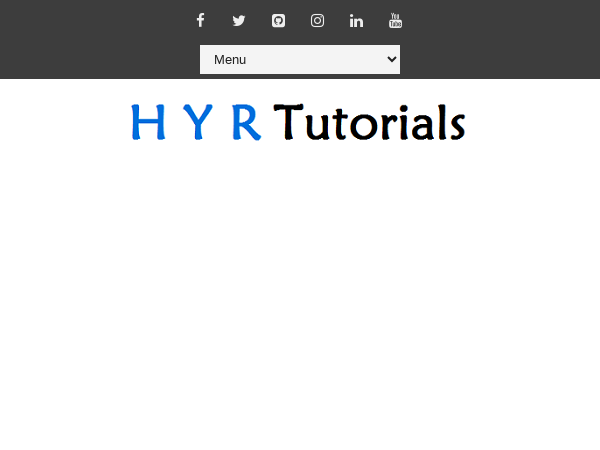

New window loaded successfully
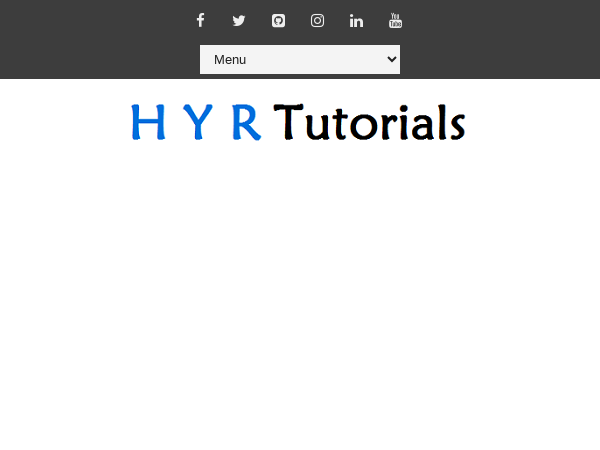

Filled first name field with 'Abhijit' in new window on input#firstName
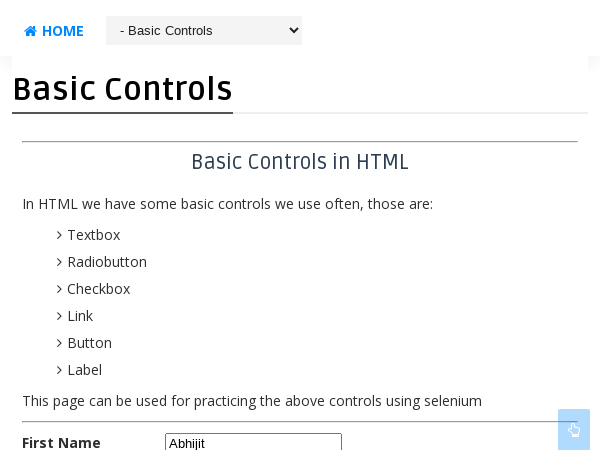

Closed the popup window
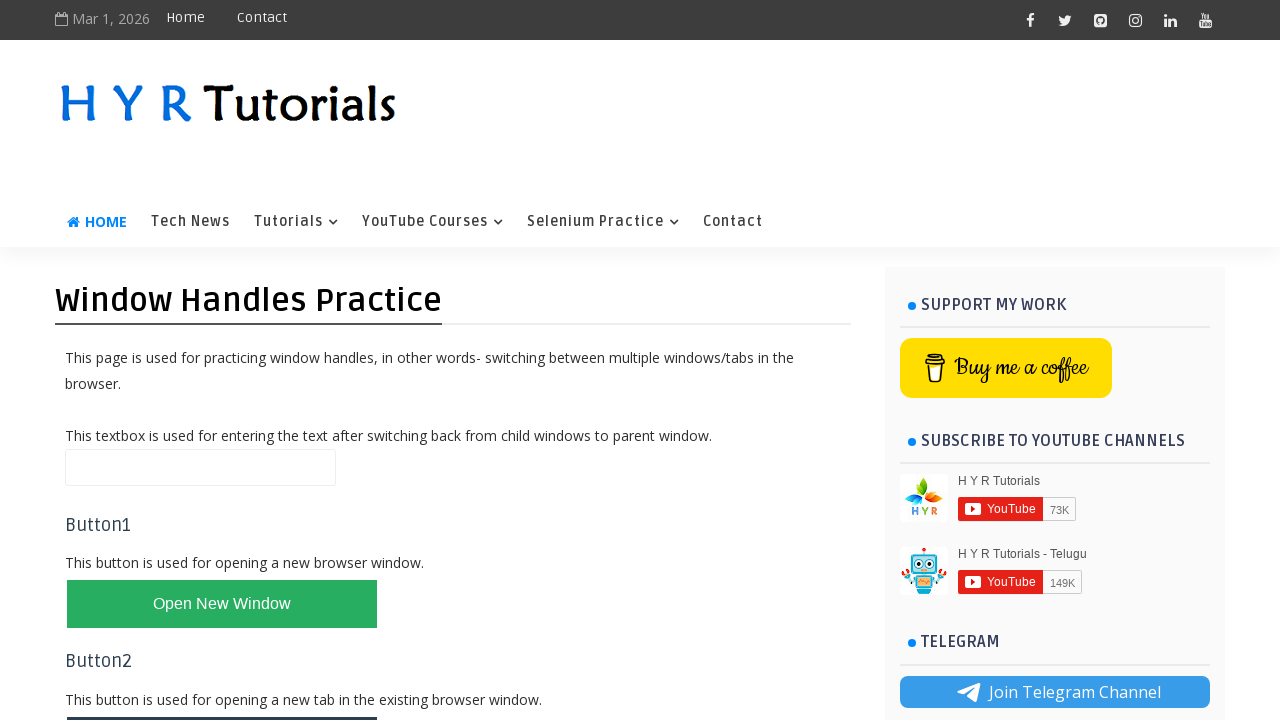

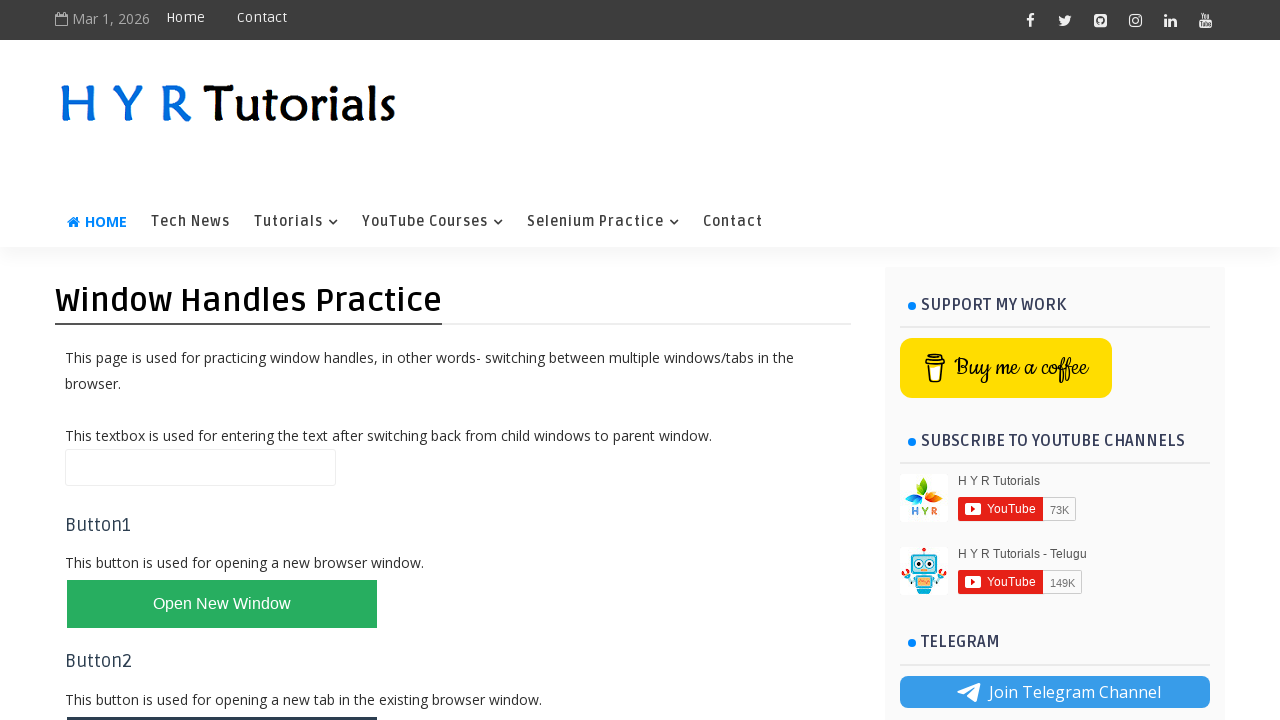